Tests checkbox functionality by verifying initial states, clicking to toggle checkboxes, and confirming the state changes

Starting URL: http://practice.cydeo.com/checkboxes

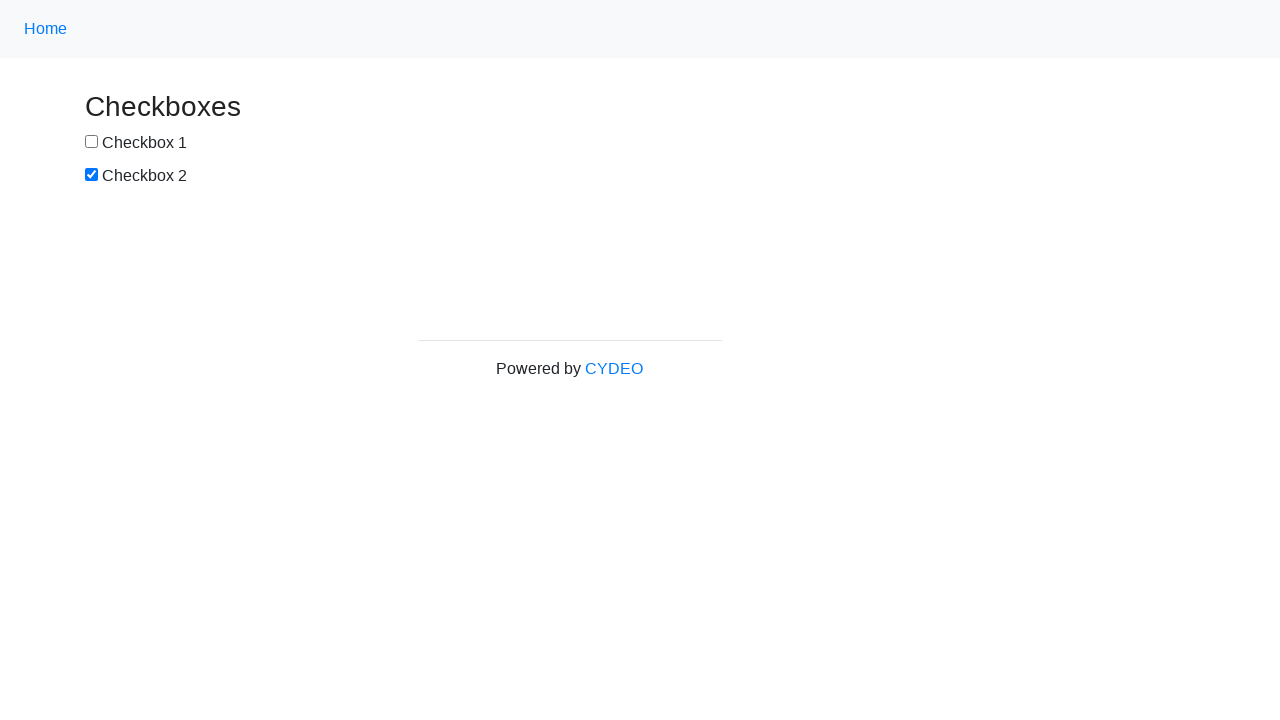

Located checkbox 1 element
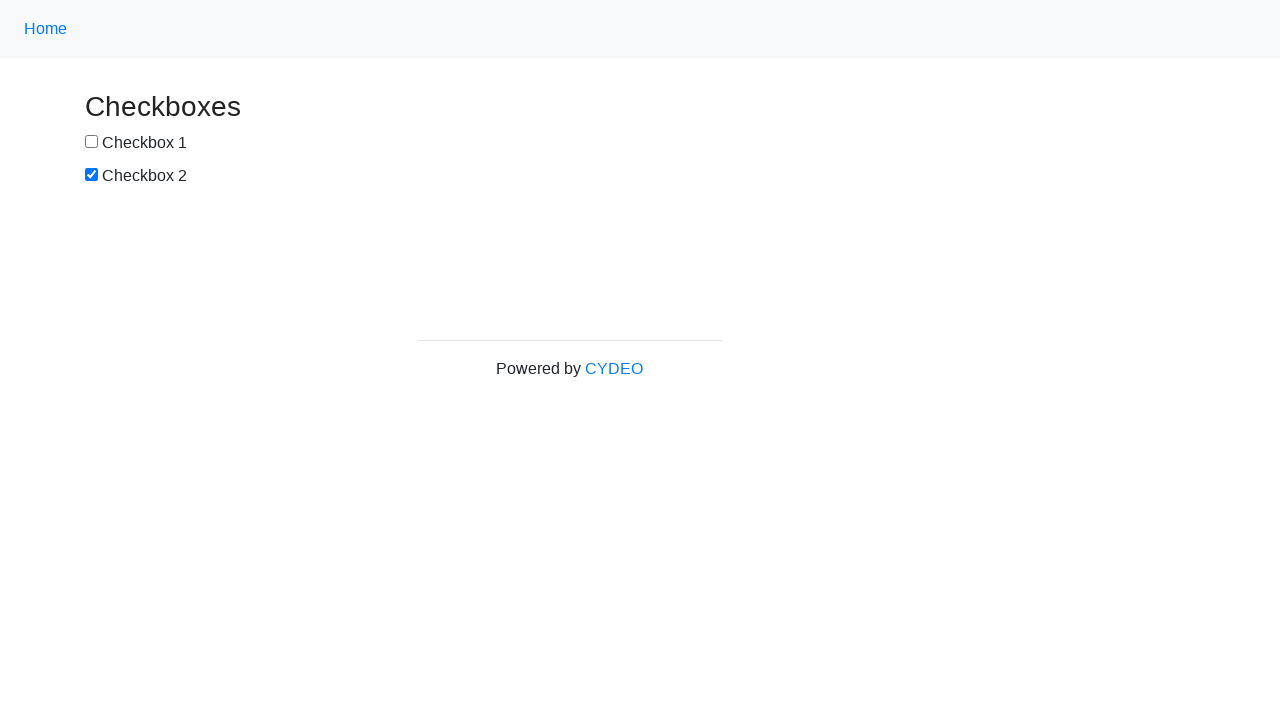

Verified checkbox 1 is unchecked initially
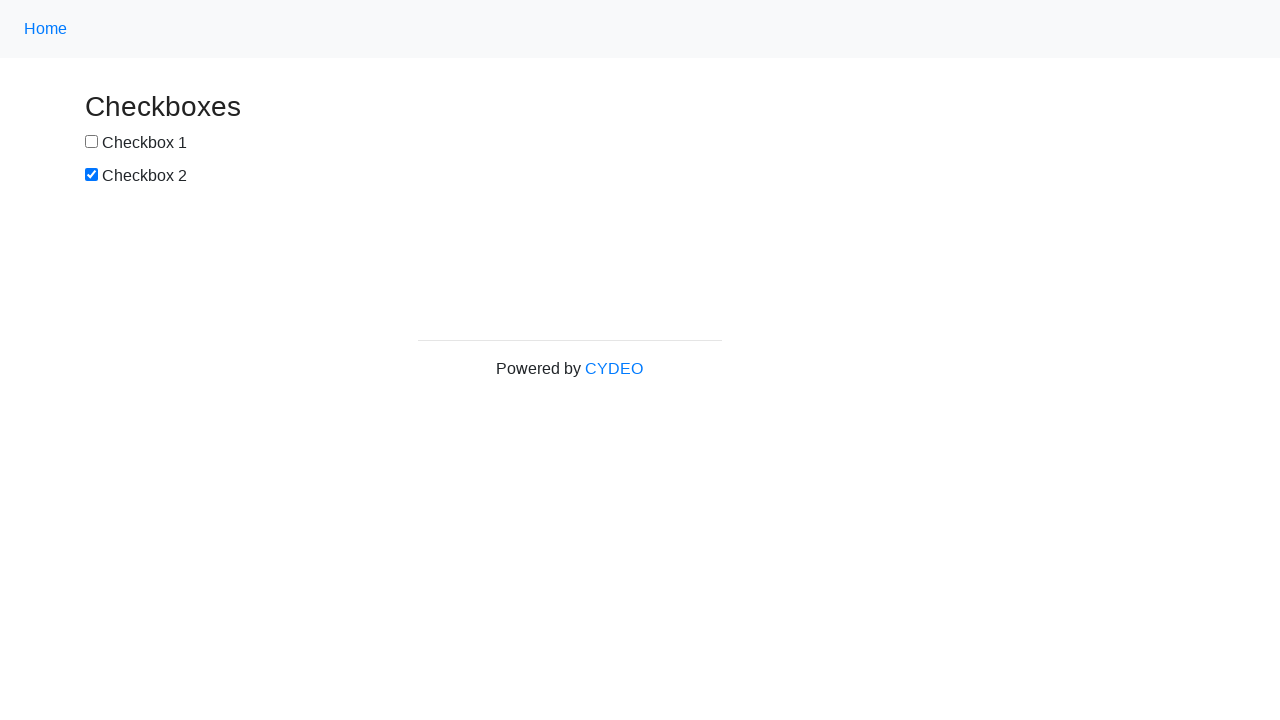

Located checkbox 2 element
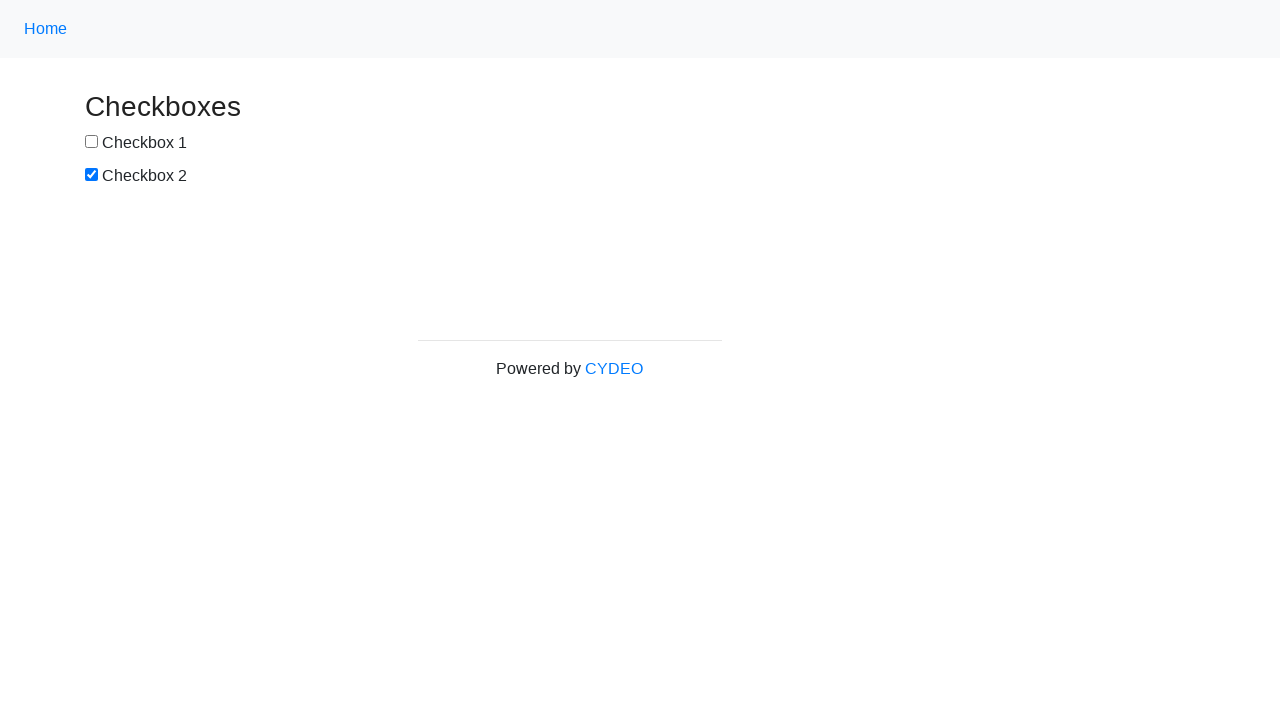

Verified checkbox 2 is checked initially
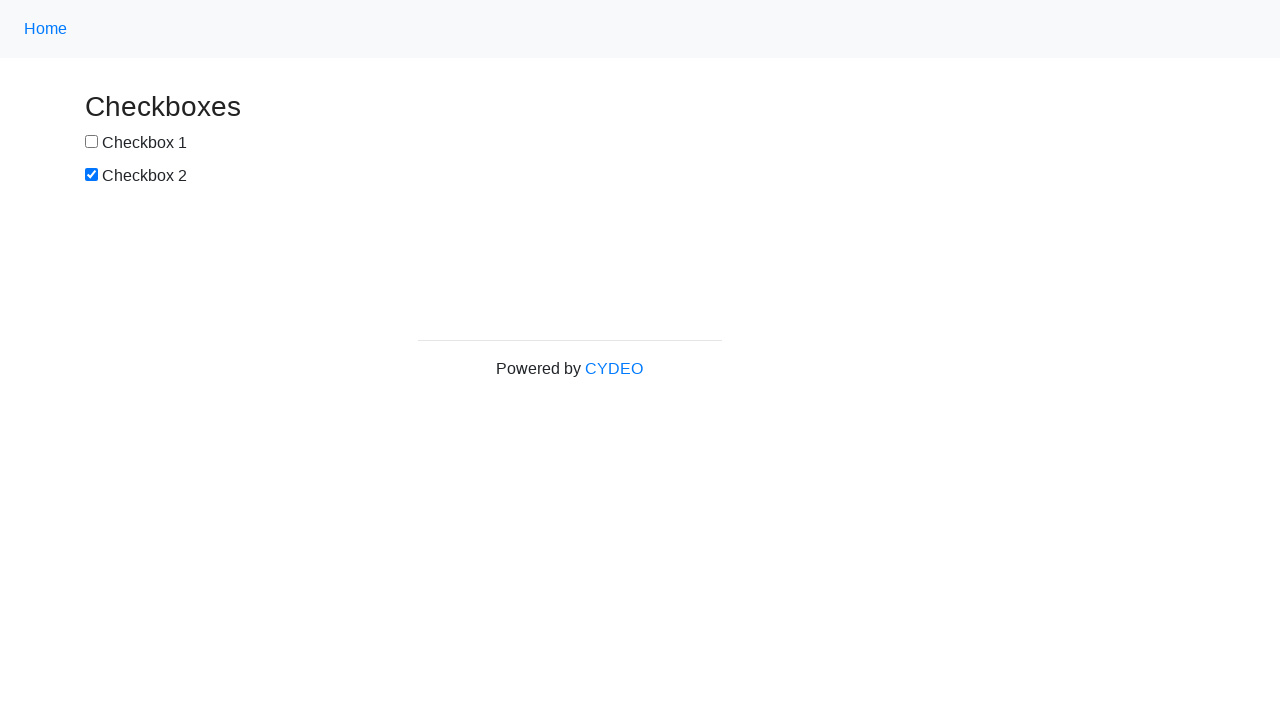

Clicked checkbox 1 to select it at (92, 142) on xpath=//input[@id='box1']
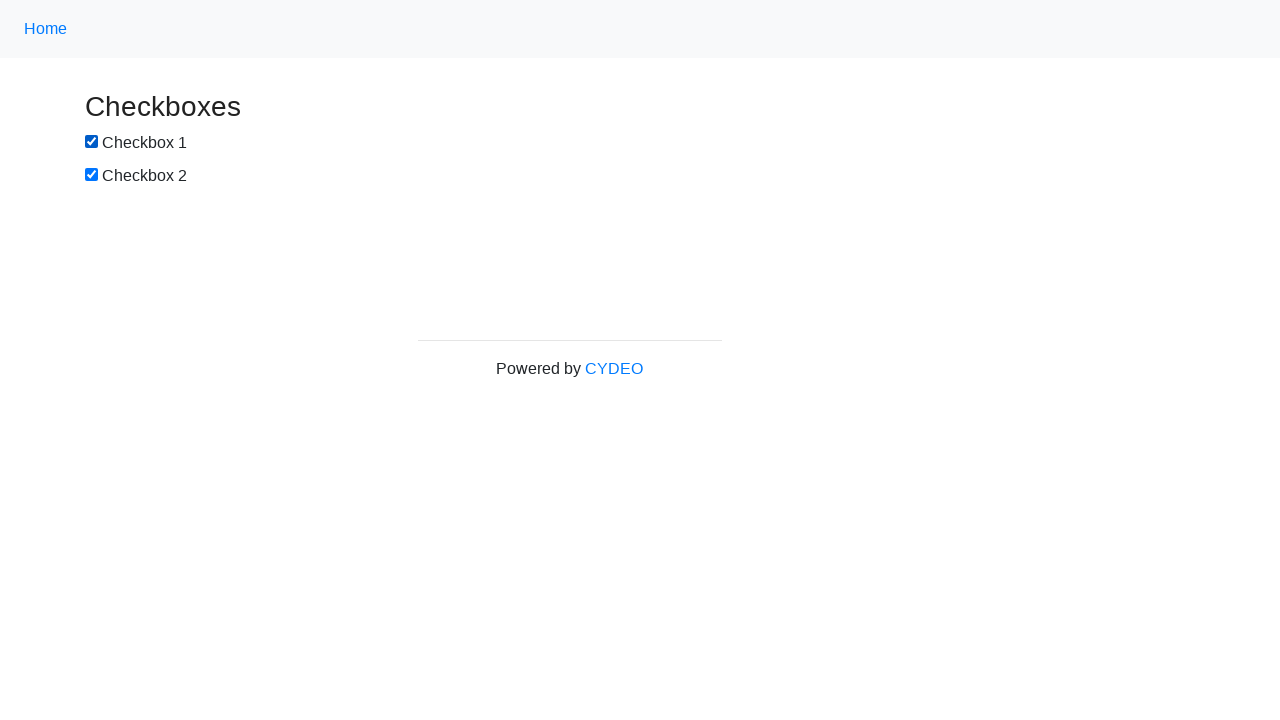

Clicked checkbox 2 to deselect it at (92, 175) on xpath=//input[@id='box2']
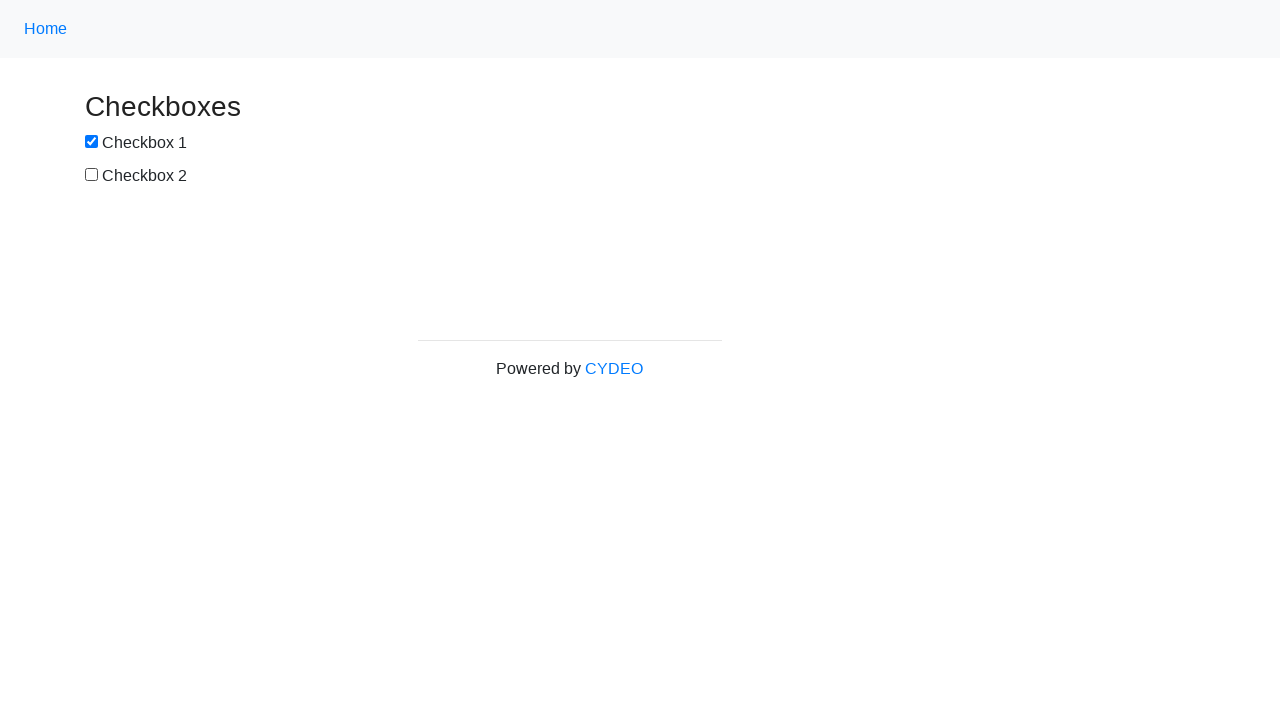

Verified checkbox 1 is now checked after clicking
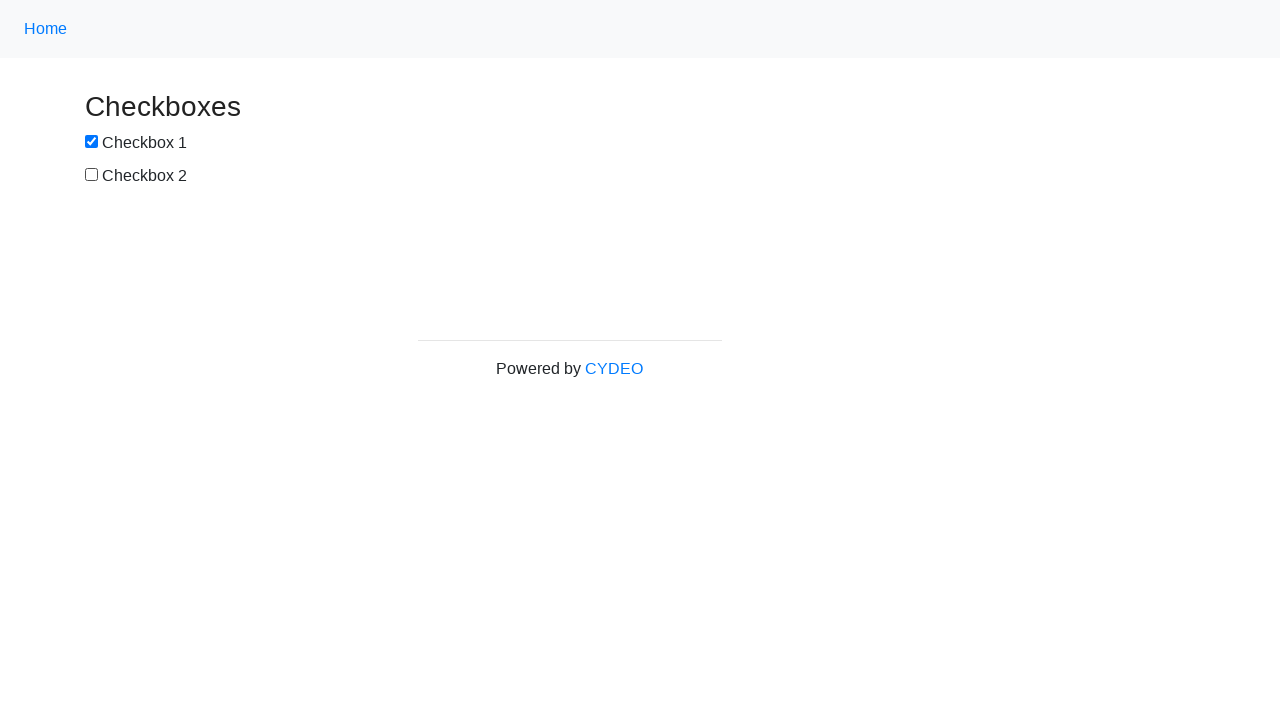

Verified checkbox 2 is now unchecked after clicking
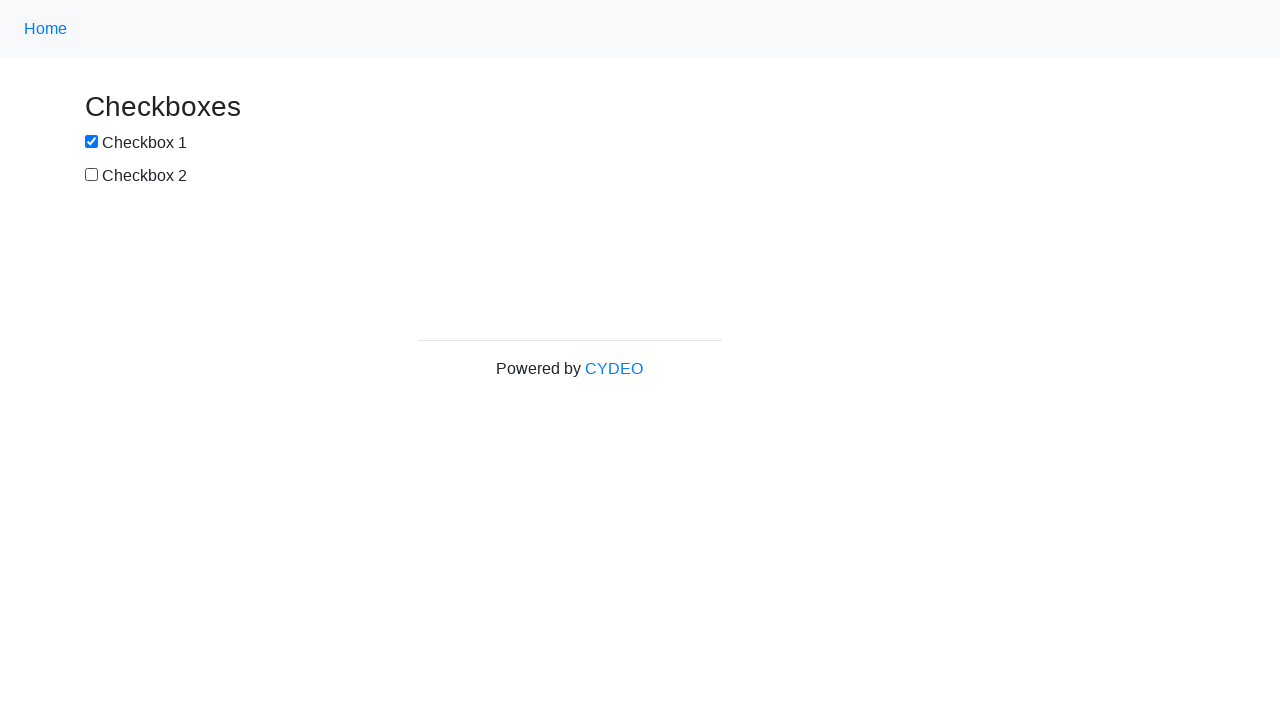

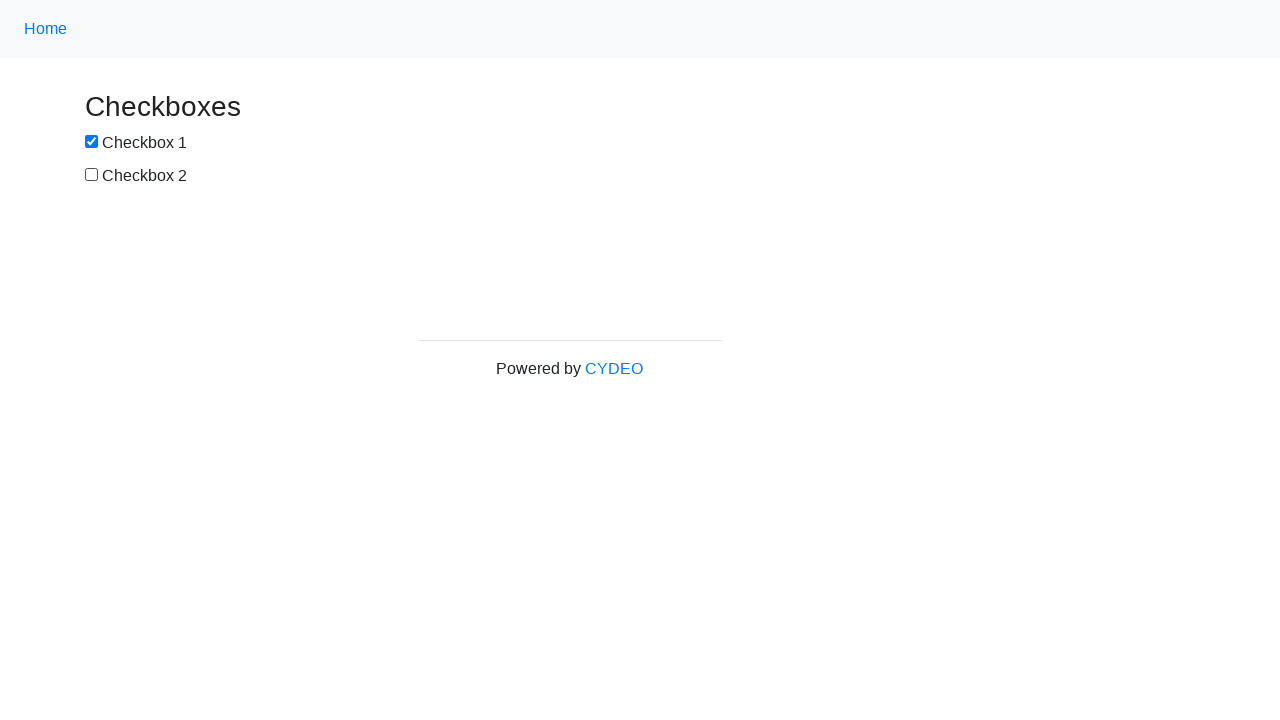